Tests popup window functionality by clicking a link that opens a new window and verifying the content.

Starting URL: http://rip747.github.io/popupwindow/

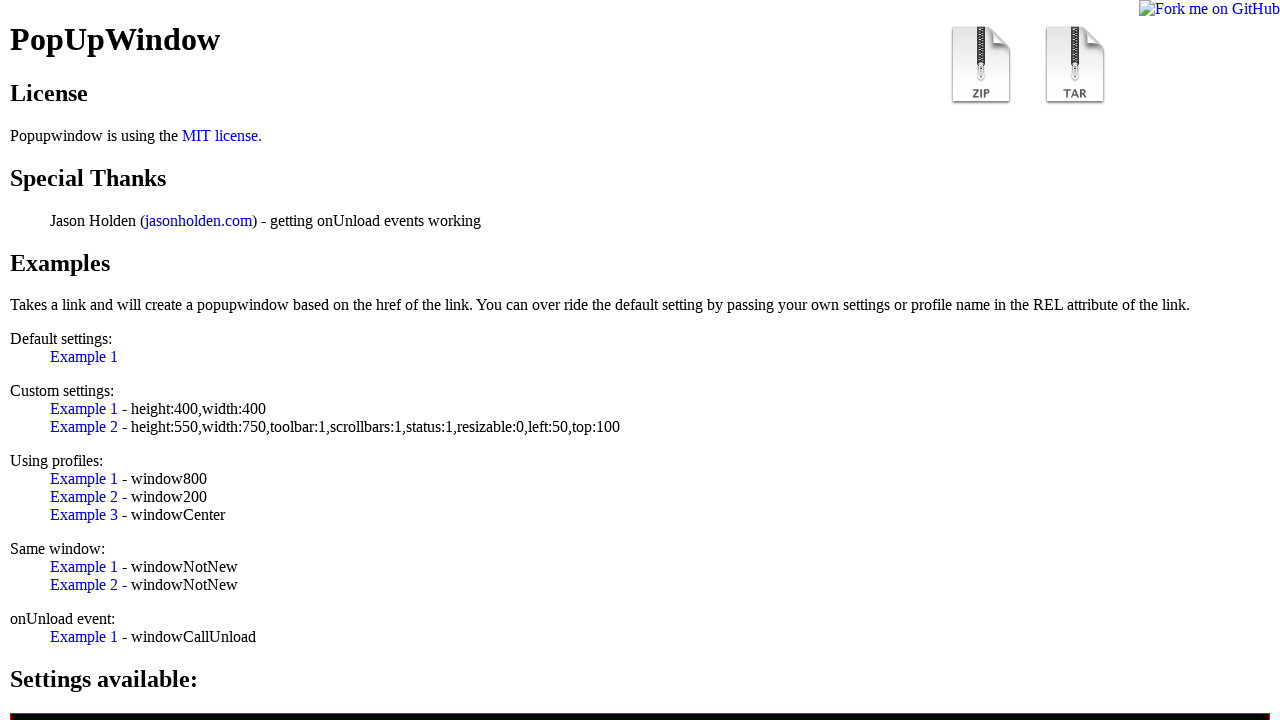

Clicked link to open popup window and captured new popup at (84, 409) on xpath=//dt[contains(text(),'Custom settings:')]/../dd/a[contains(text(),'Example
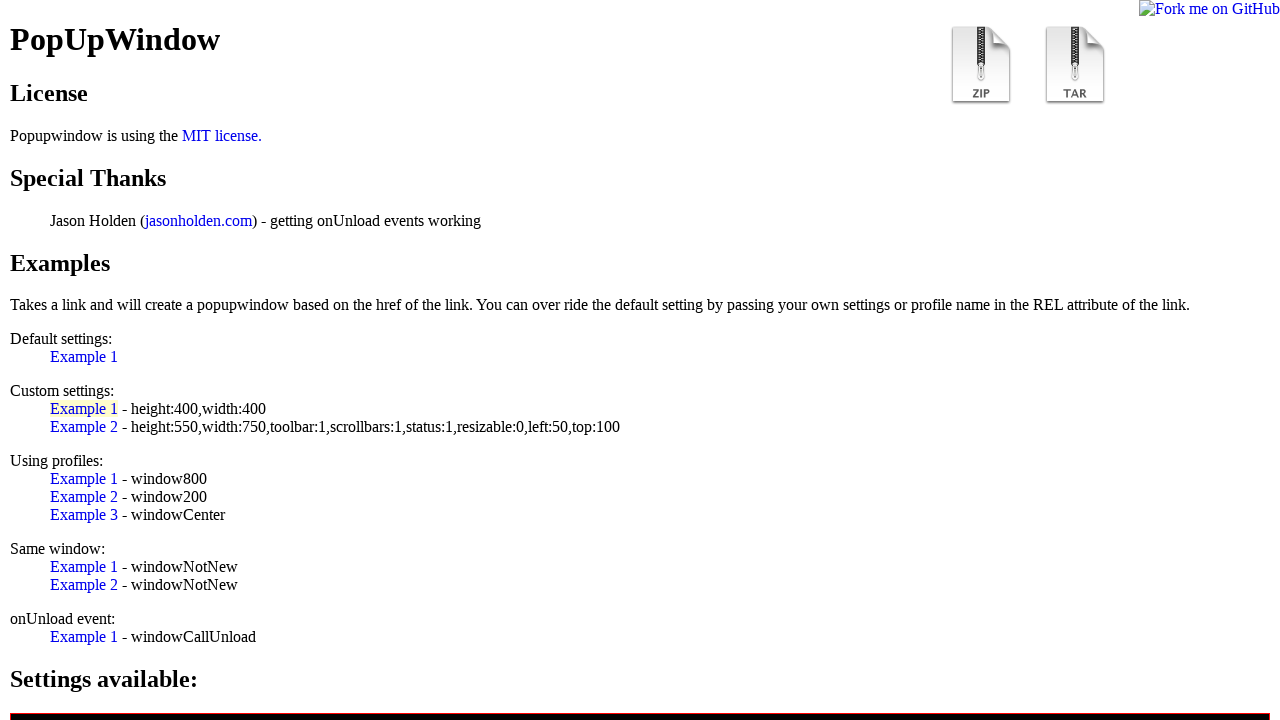

Popup window fully loaded
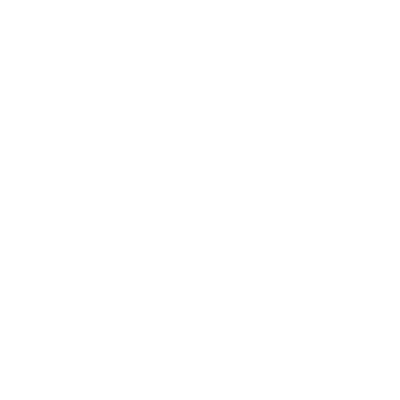

Retrieved text content from popup body
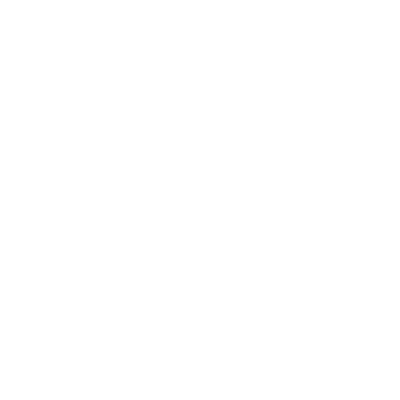

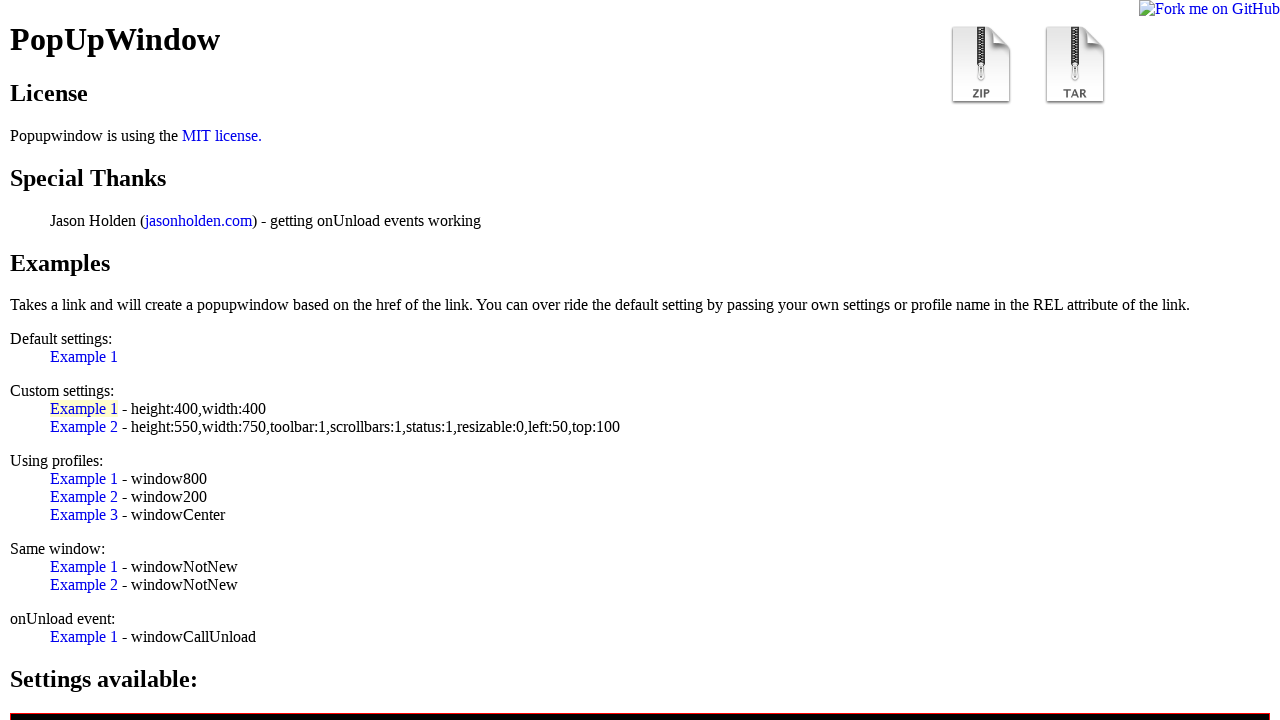